Tests resizing functionality by dragging the resize handle of a resizable element on the page

Starting URL: https://demoqa.com/resizable

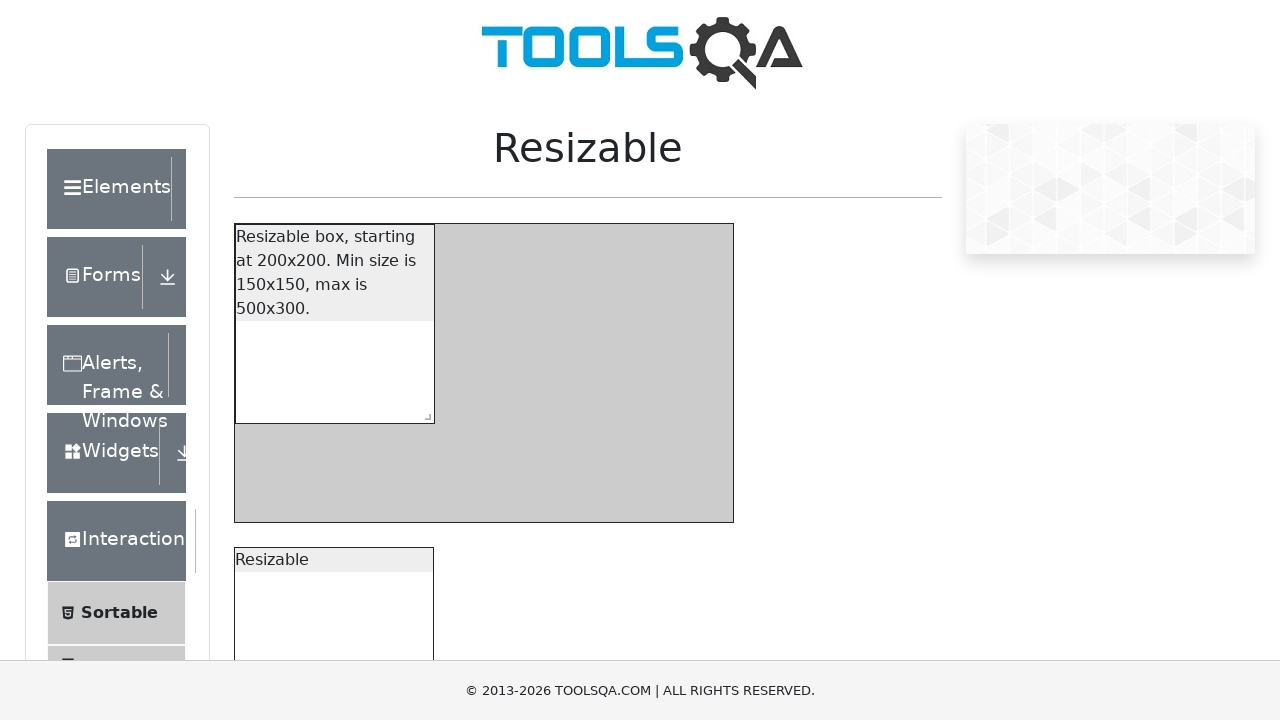

Waited for resizable element with resize handle to be present
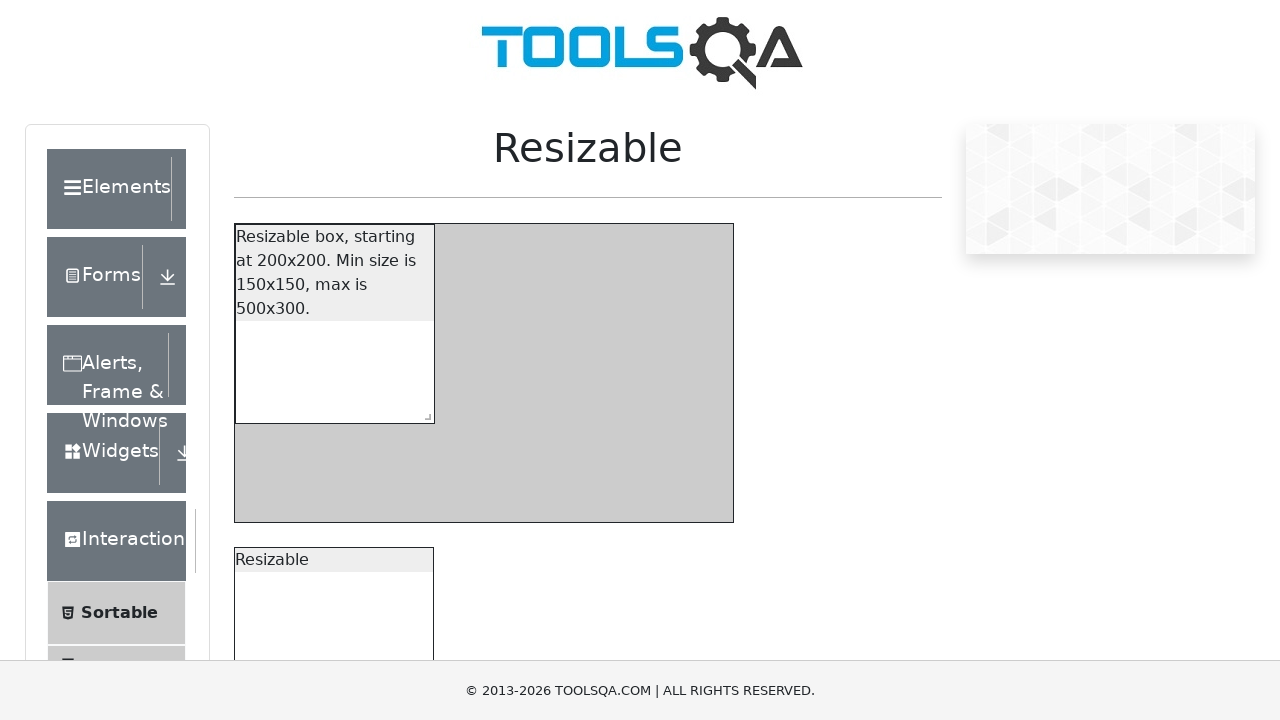

Located the resize handle element
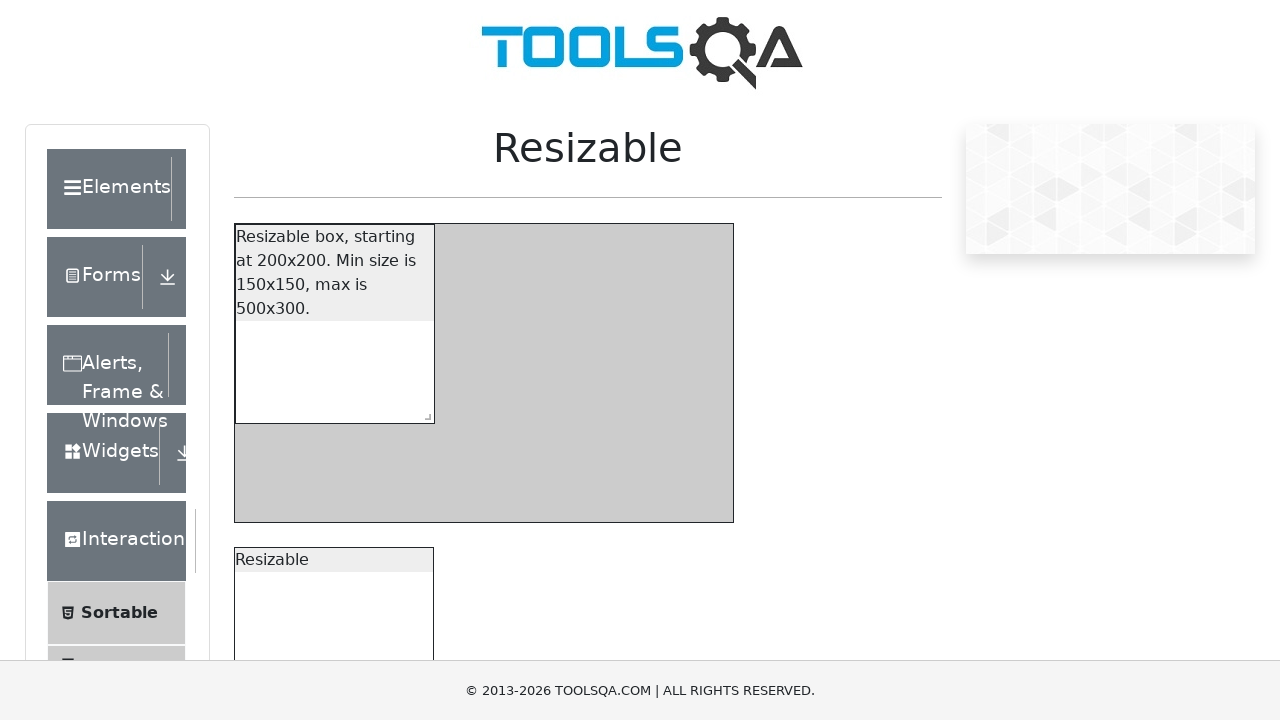

Retrieved bounding box coordinates of the resize handle
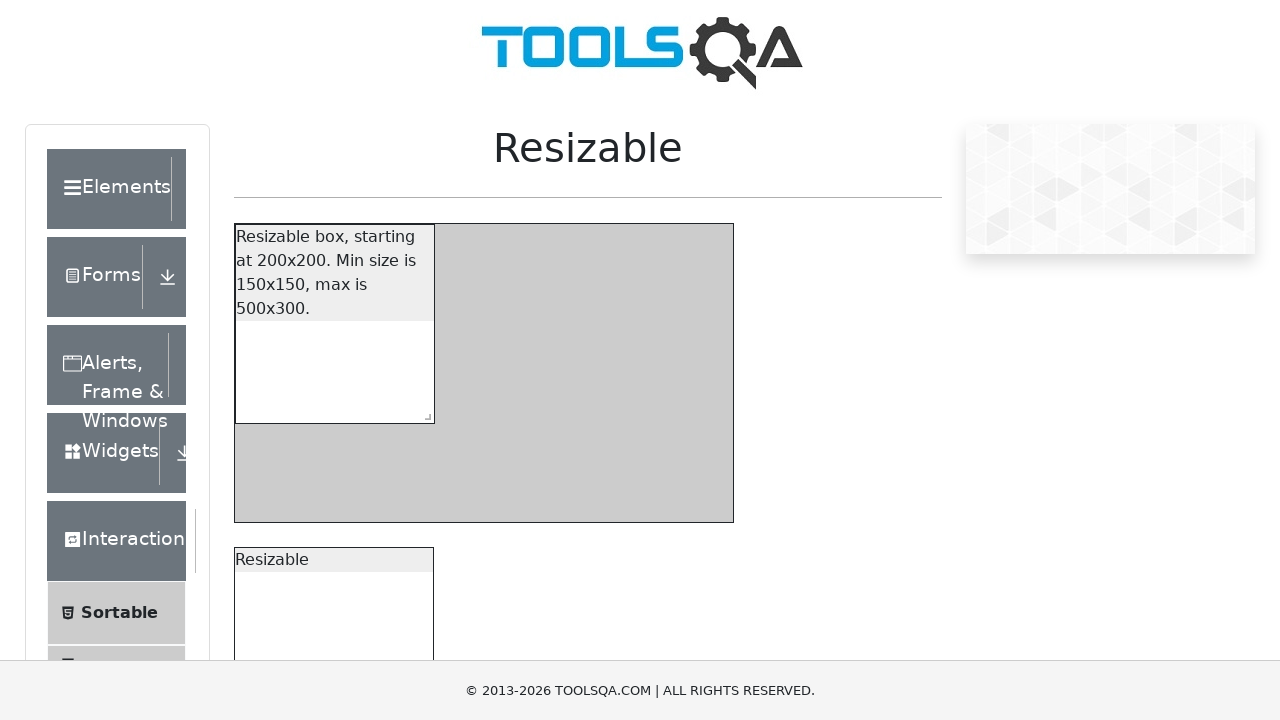

Moved mouse to the center of the resize handle at (424, 413)
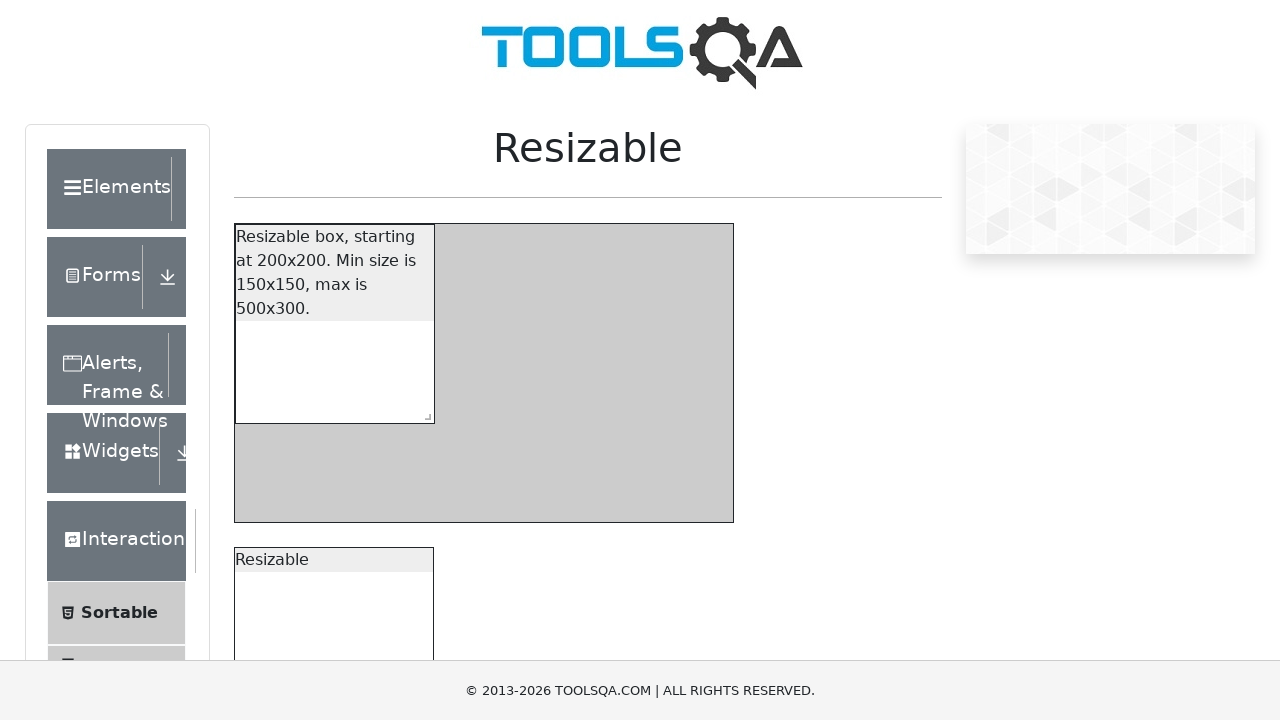

Pressed mouse button down on the resize handle at (424, 413)
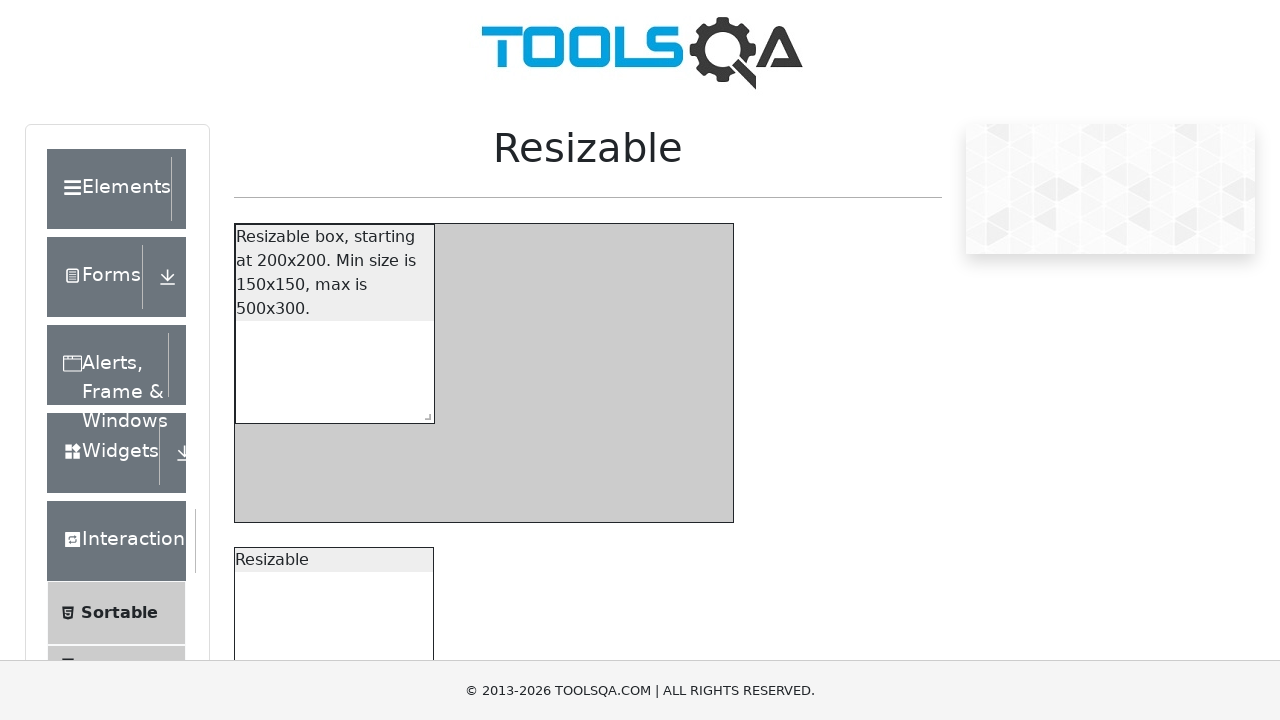

Dragged resize handle 100px right and 50px down at (524, 463)
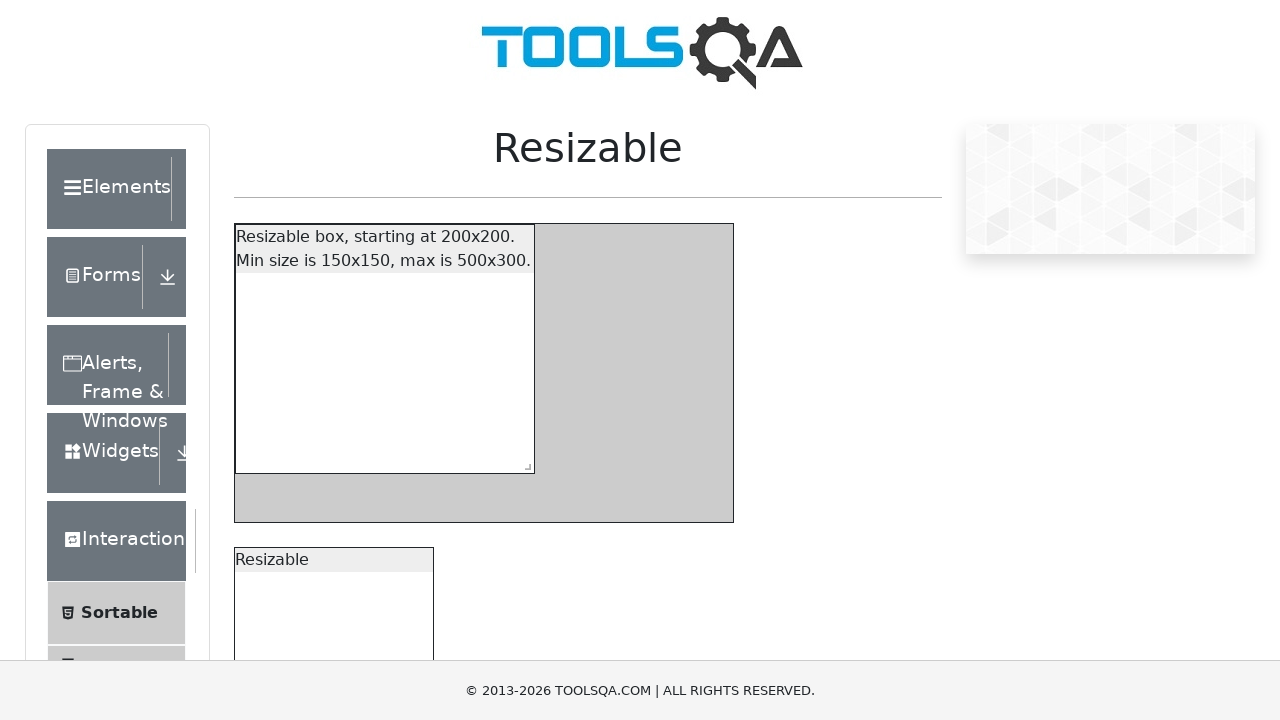

Released mouse button to complete the resize operation at (524, 463)
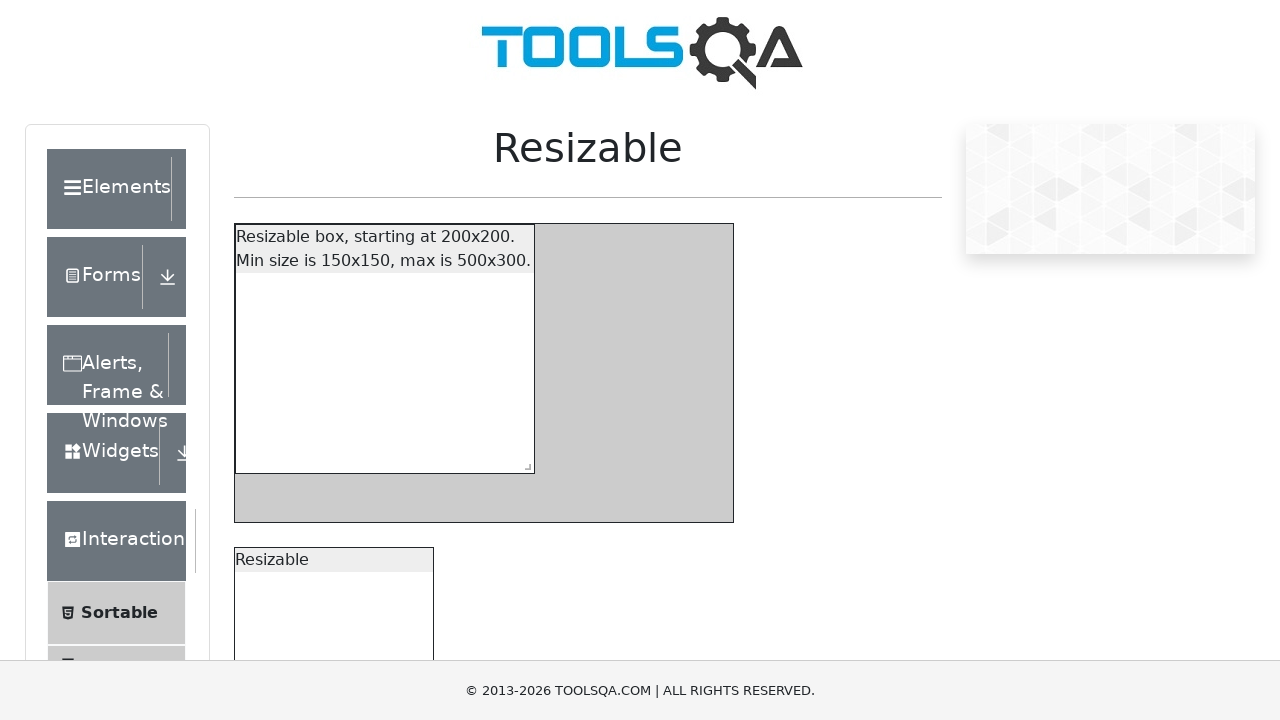

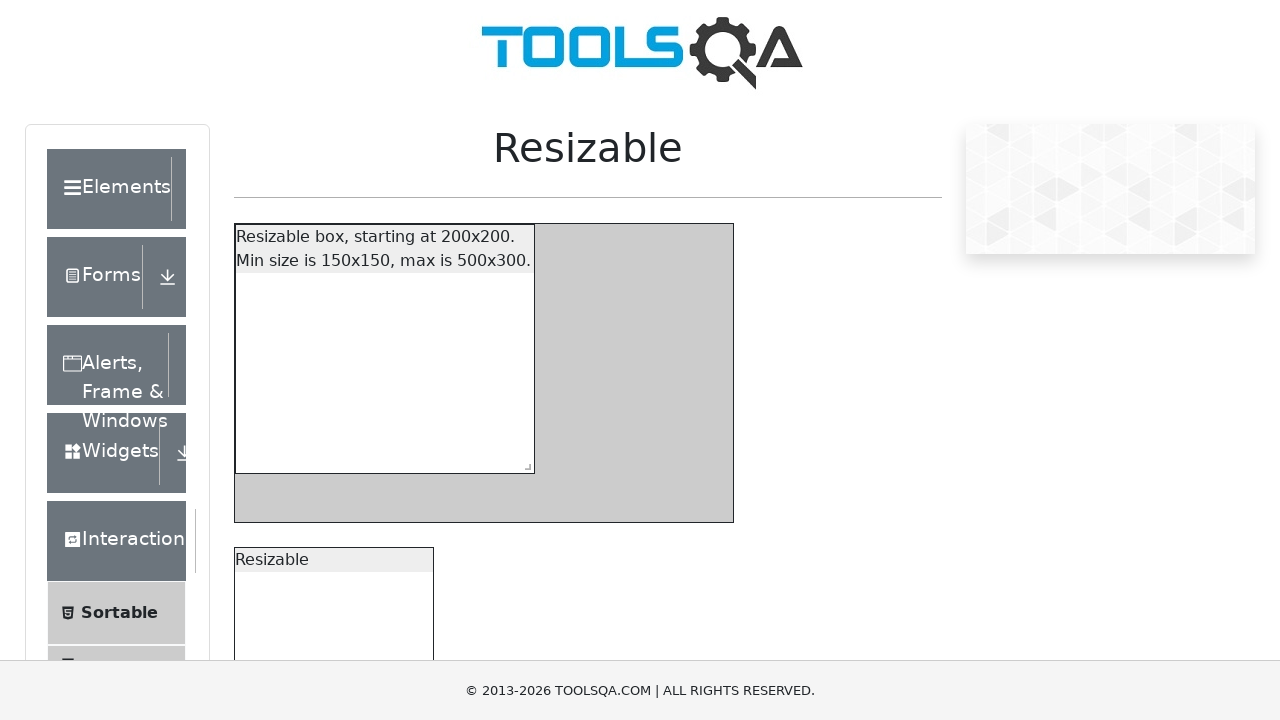